Validates that the browser successfully navigates to the OrangeHRM login page

Starting URL: https://opensource-demo.orangehrmlive.com/web/index.php/auth/login

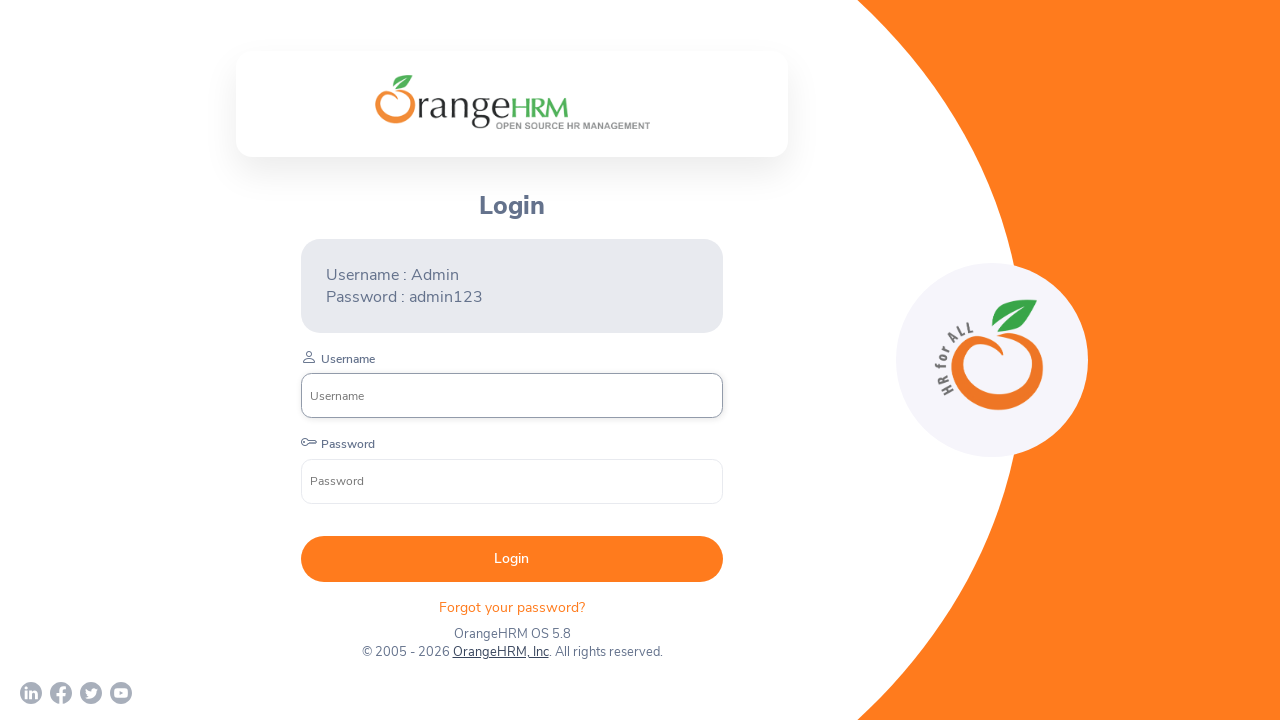

Verified that browser successfully navigated to OrangeHRM login page
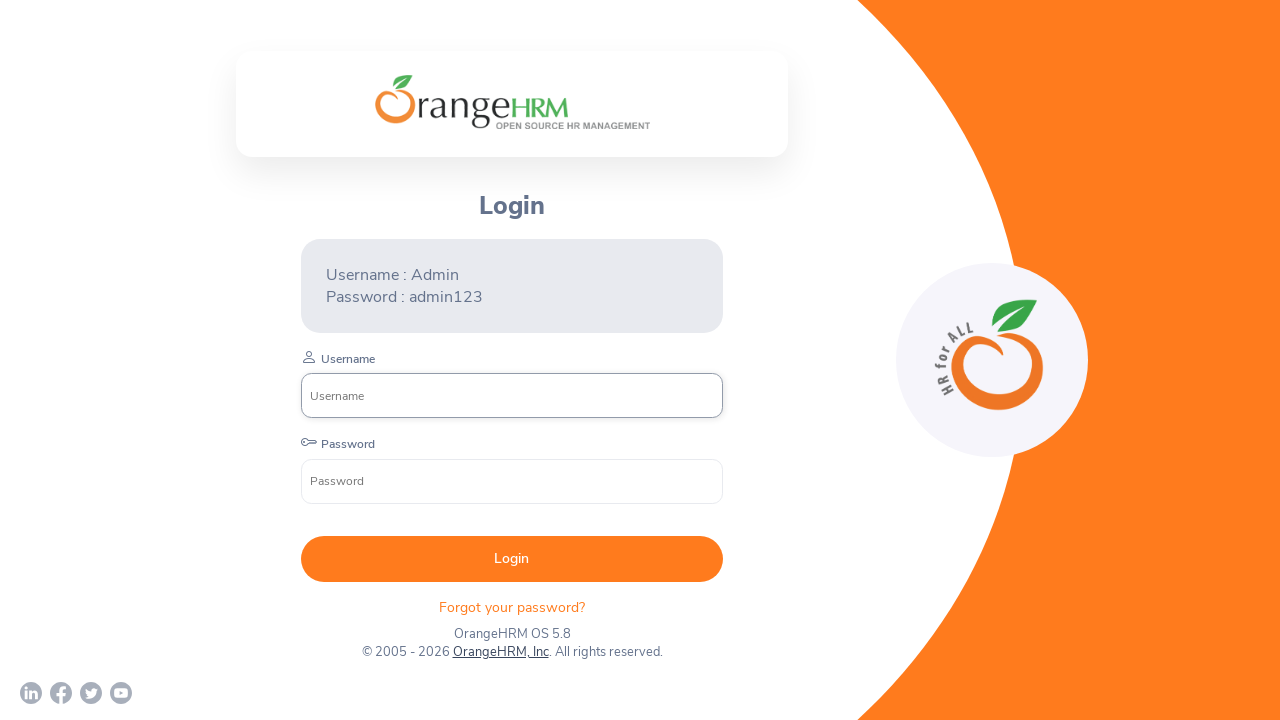

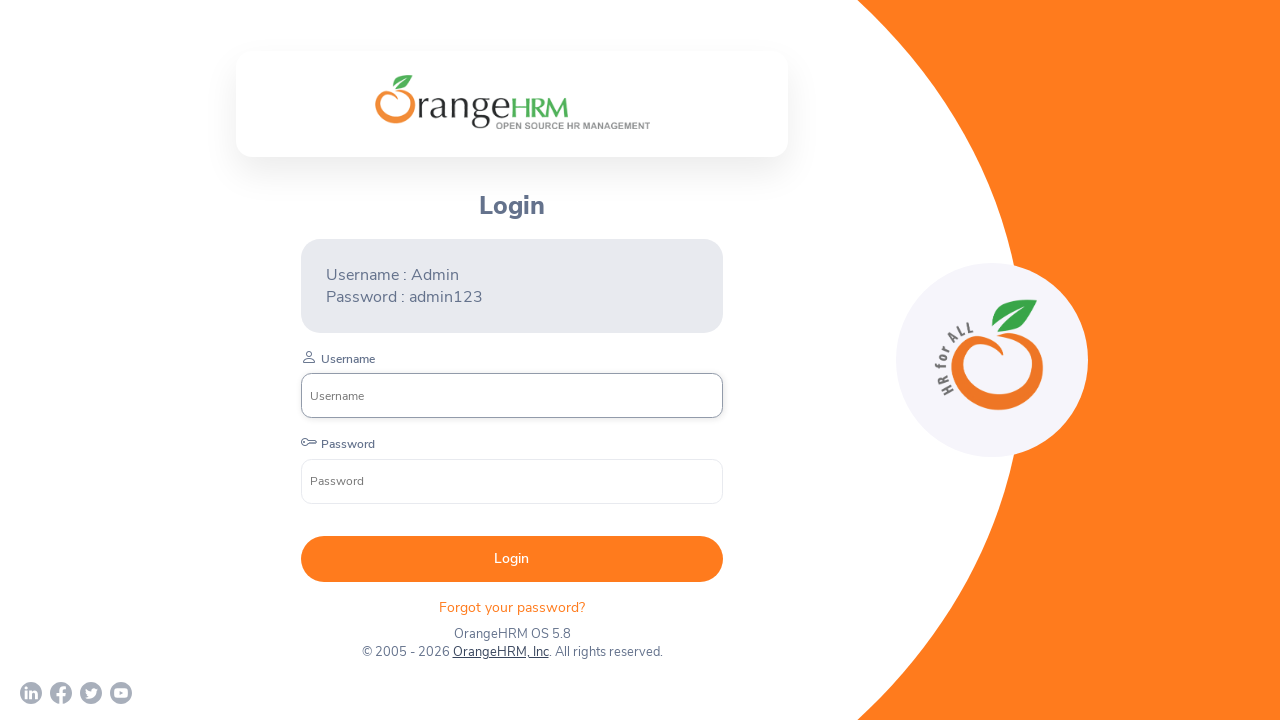